Navigates to the Hidden Layers testing page from the main playground page

Starting URL: http://uitestingplayground.com/

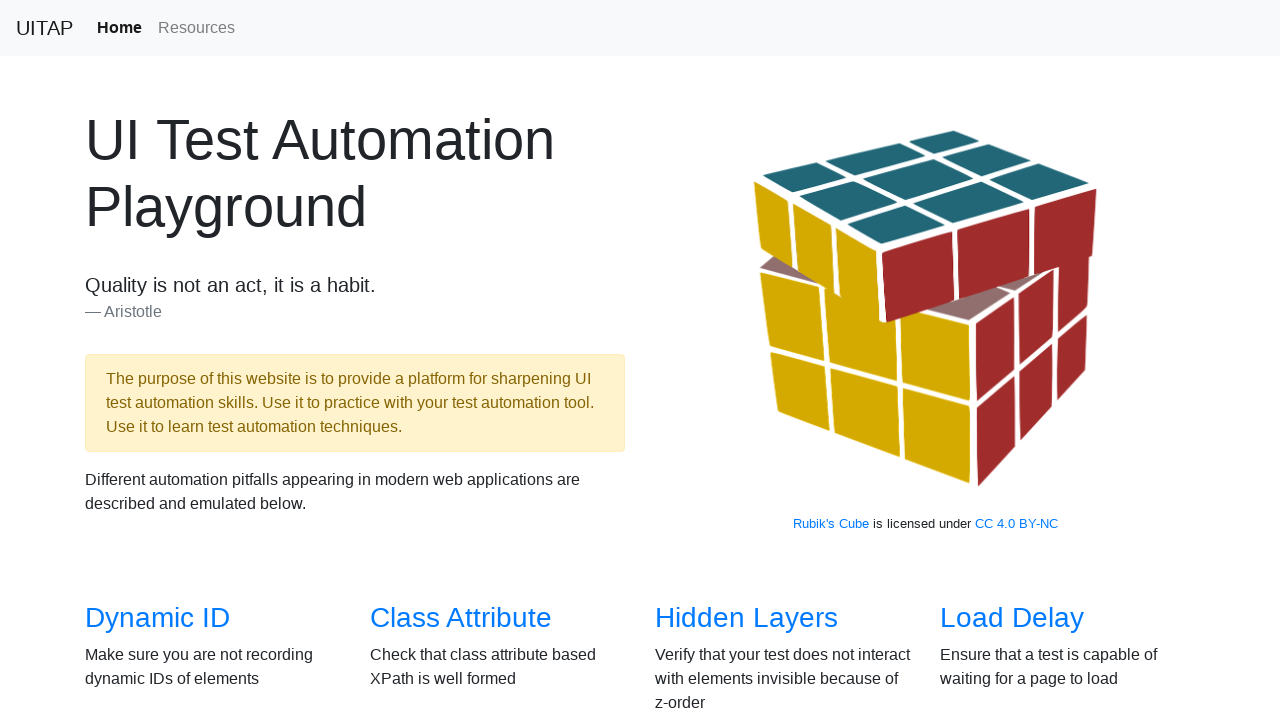

Navigated to UITestingPlayground main page
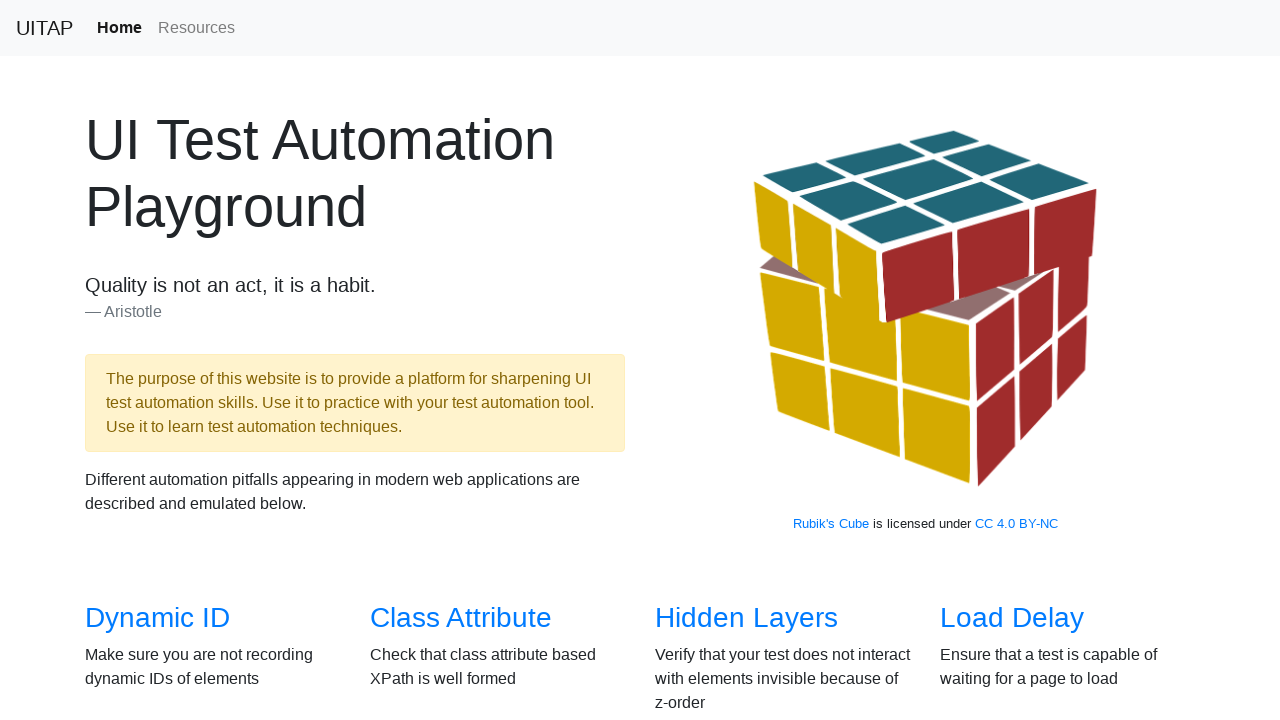

Clicked on Hidden Layers link at (746, 618) on xpath=//a[contains(text(), 'Hidden Layers')]
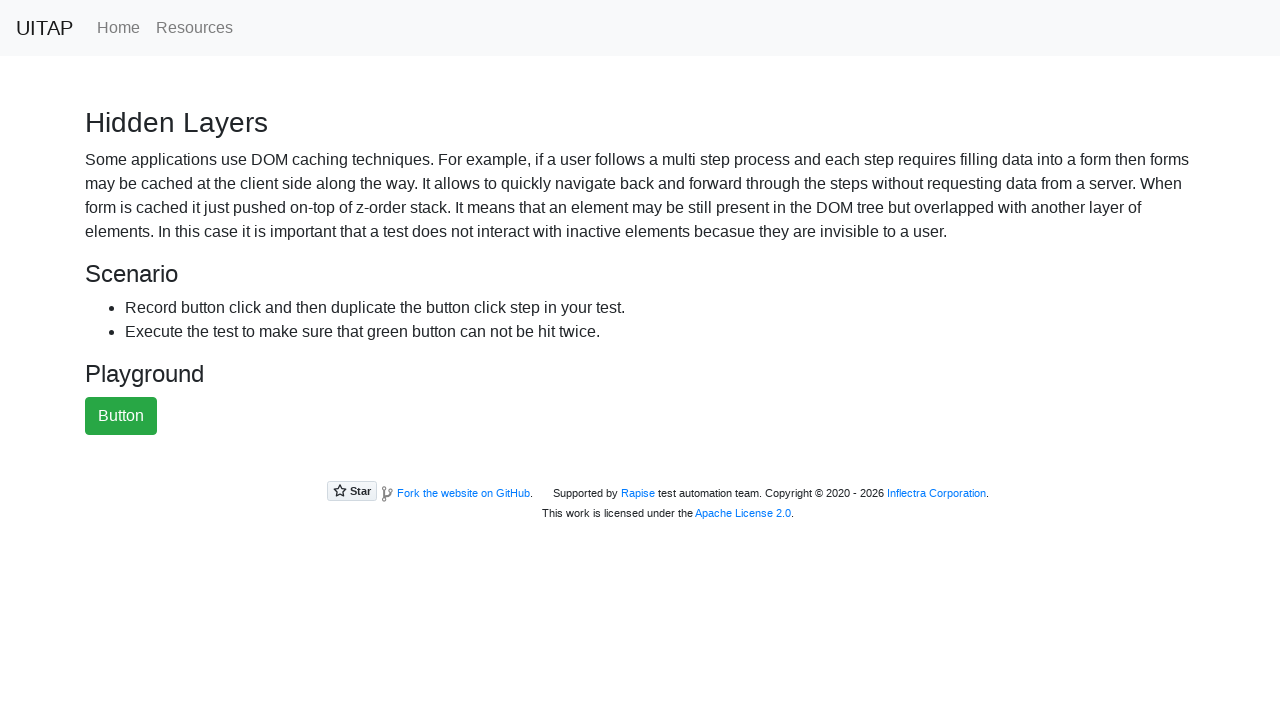

Hidden Layers page loaded successfully
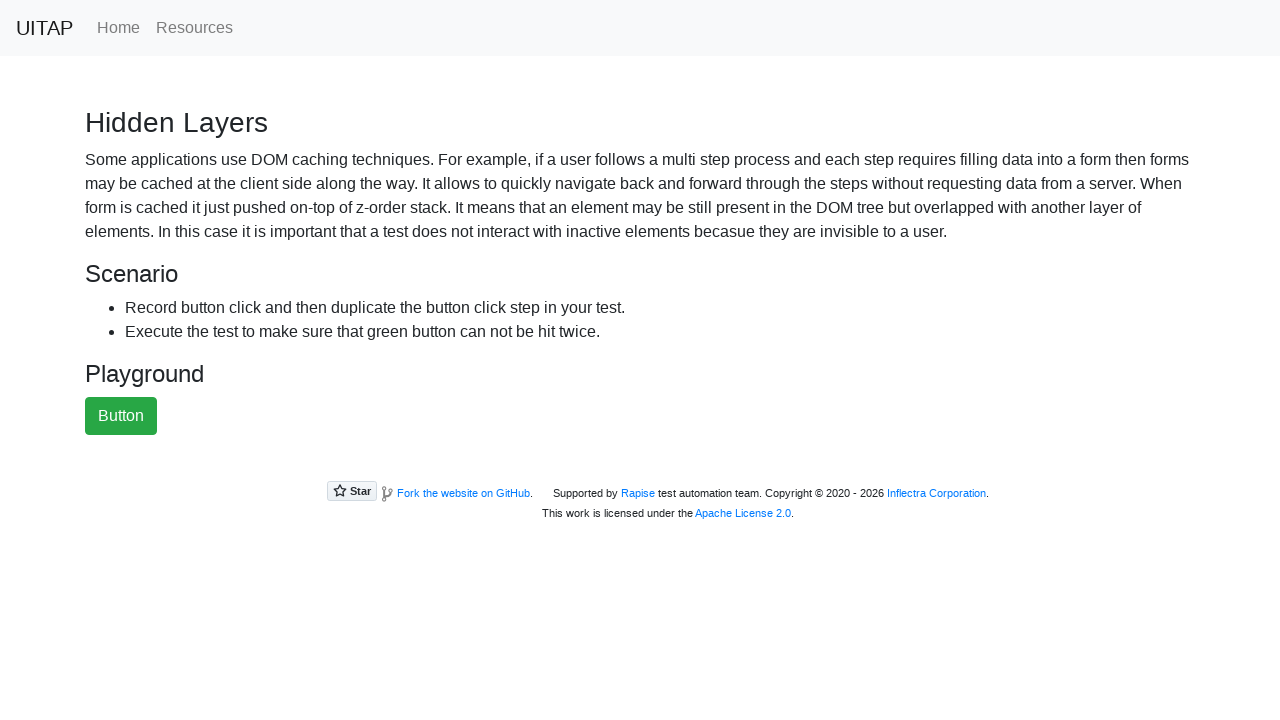

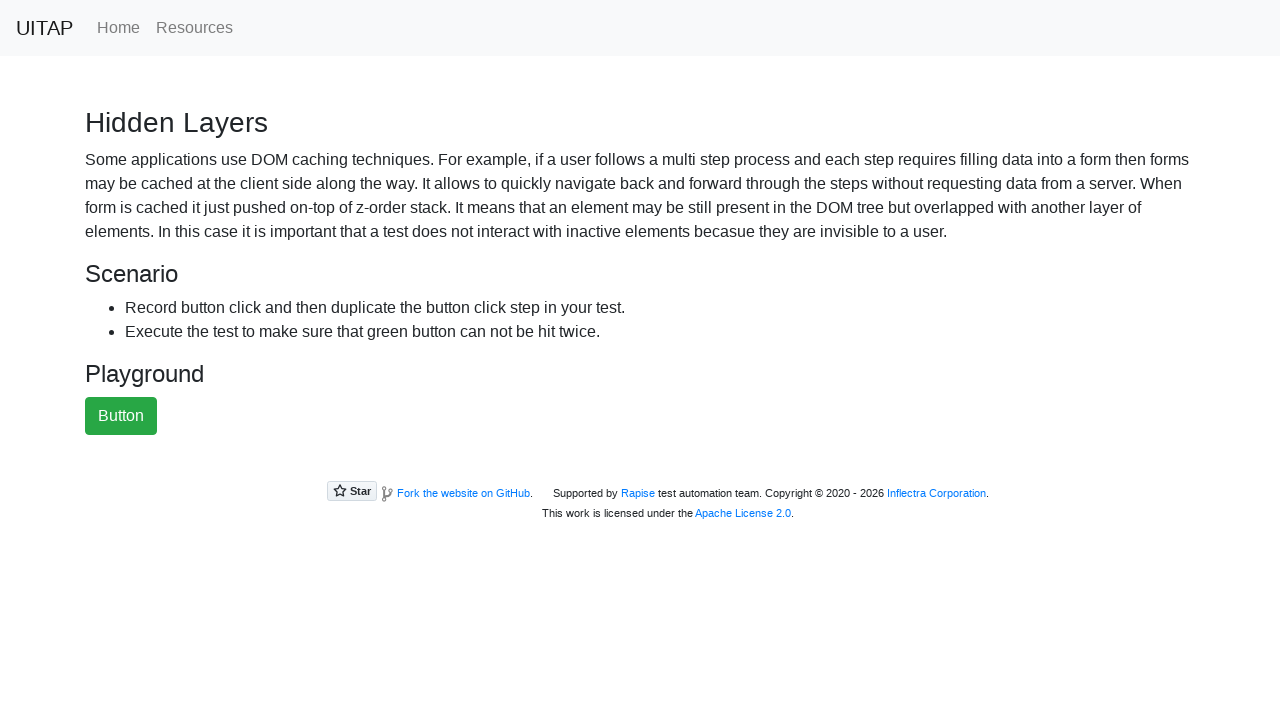